Verifies that the page title is not lowercase "youtube"

Starting URL: https://www.youtube.com/

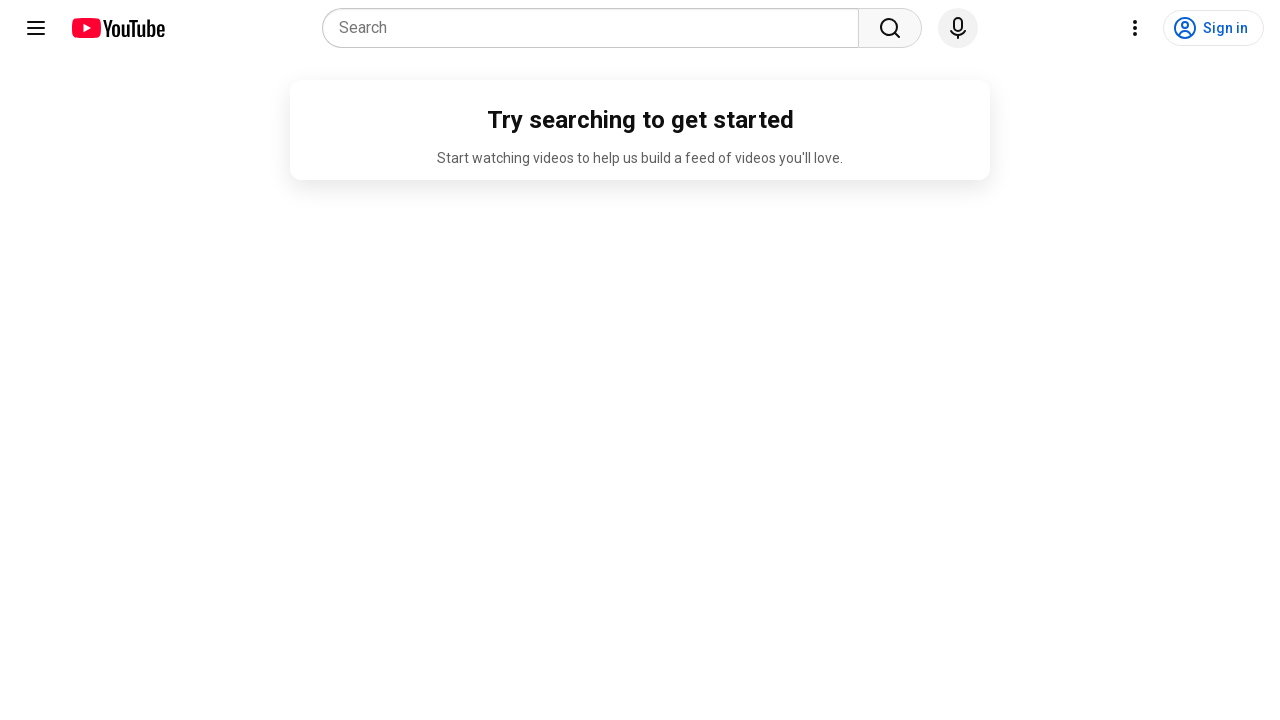

Navigated to https://www.youtube.com/
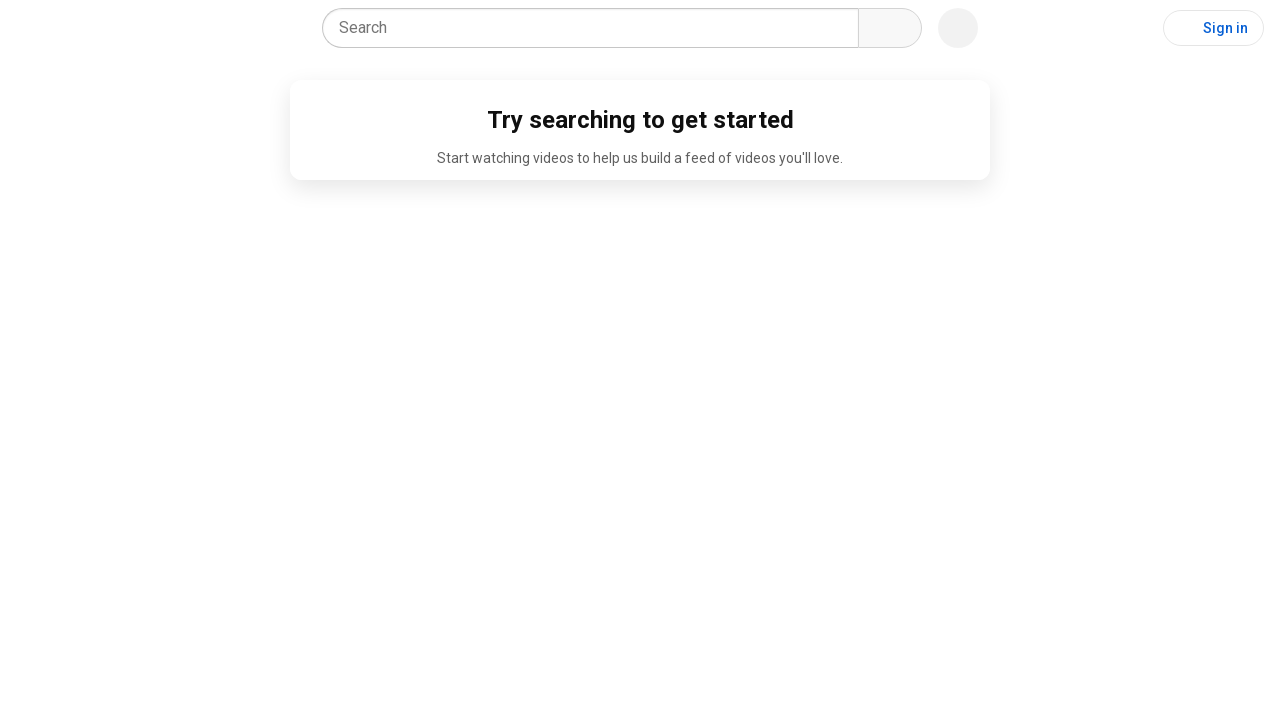

Verified that page title is not lowercase 'youtube'
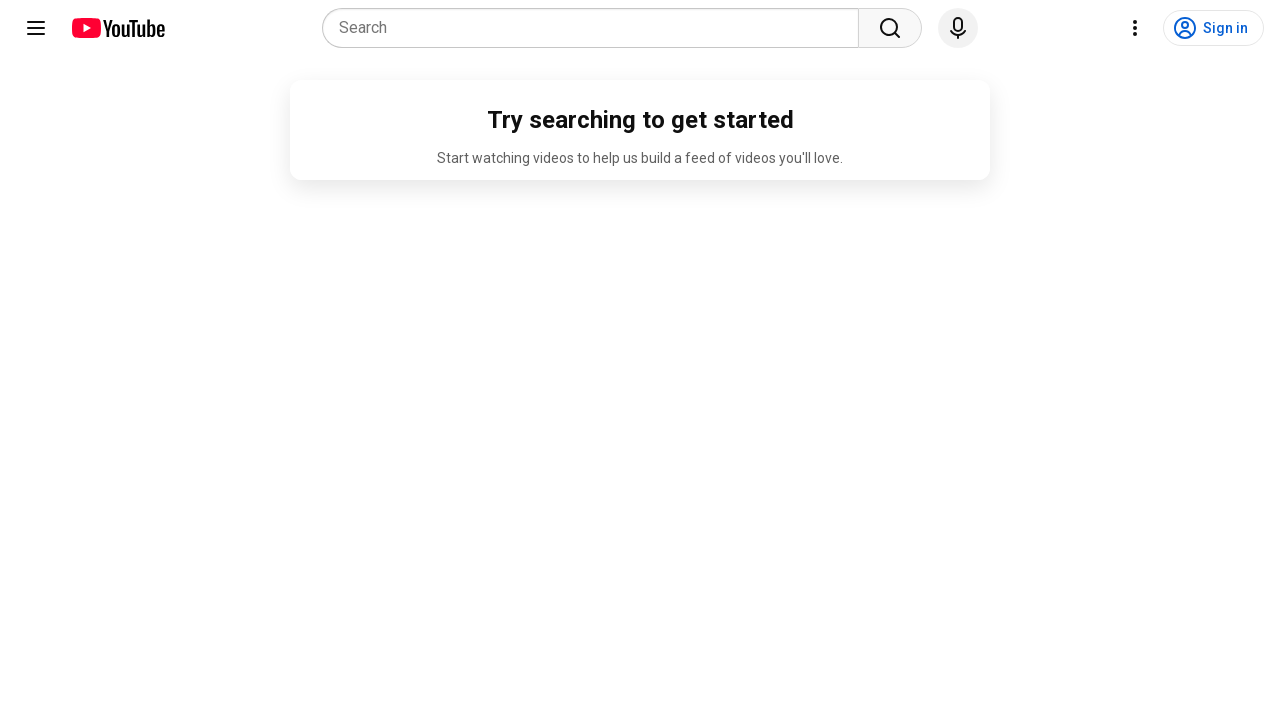

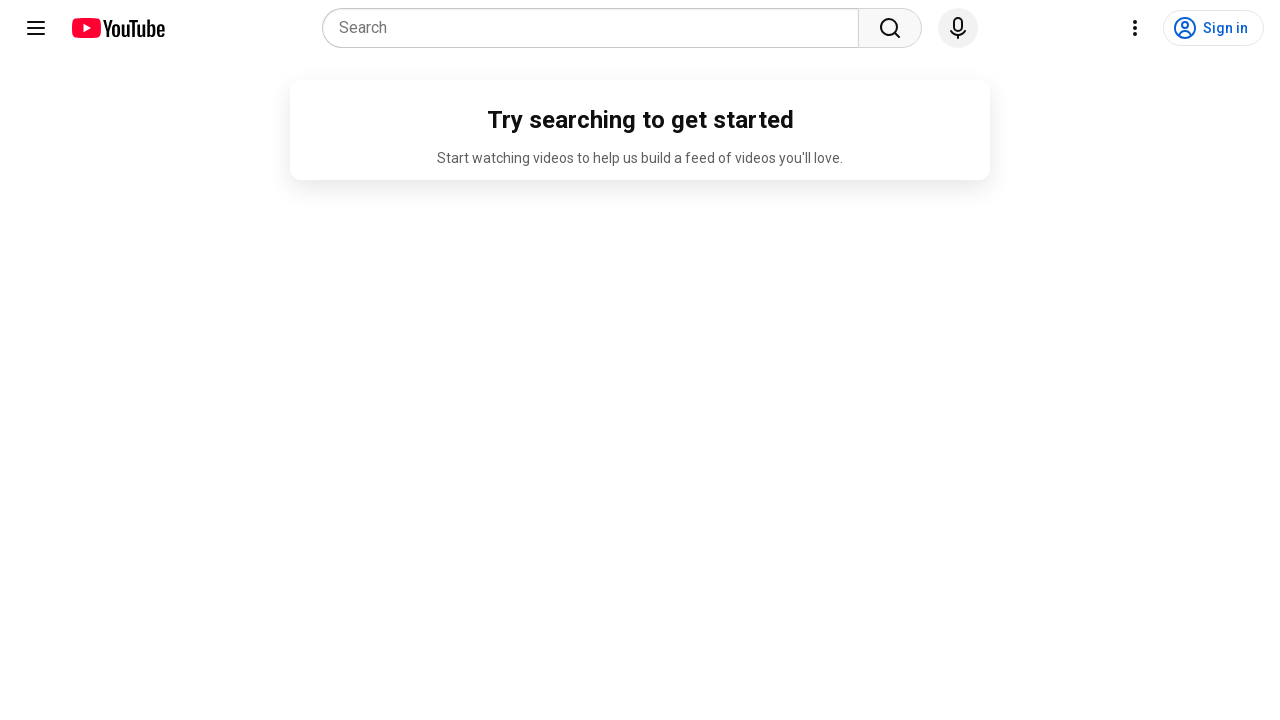